Tests checkbox interaction by selecting all weekday checkboxes (Monday through Friday, excluding Saturday and Sunday), then unchecks all selected checkboxes to verify selection state handling.

Starting URL: https://testautomationpractice.blogspot.com/

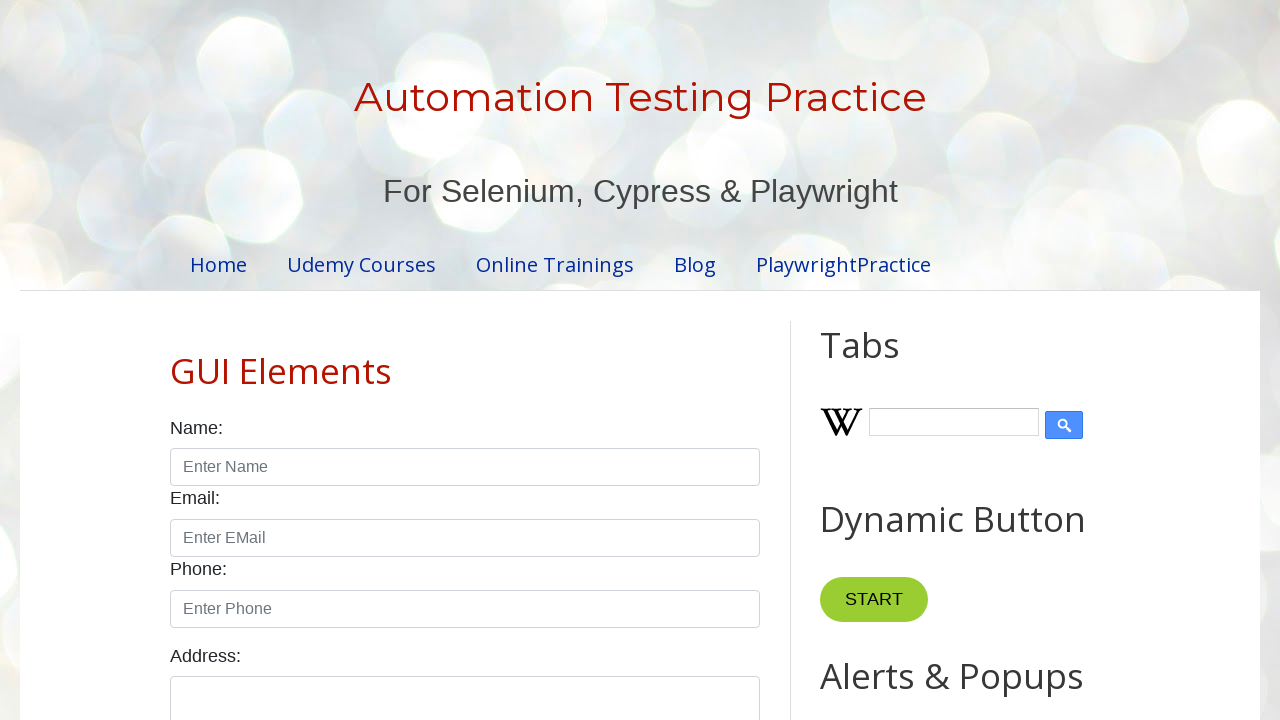

Navigated to test automation practice website
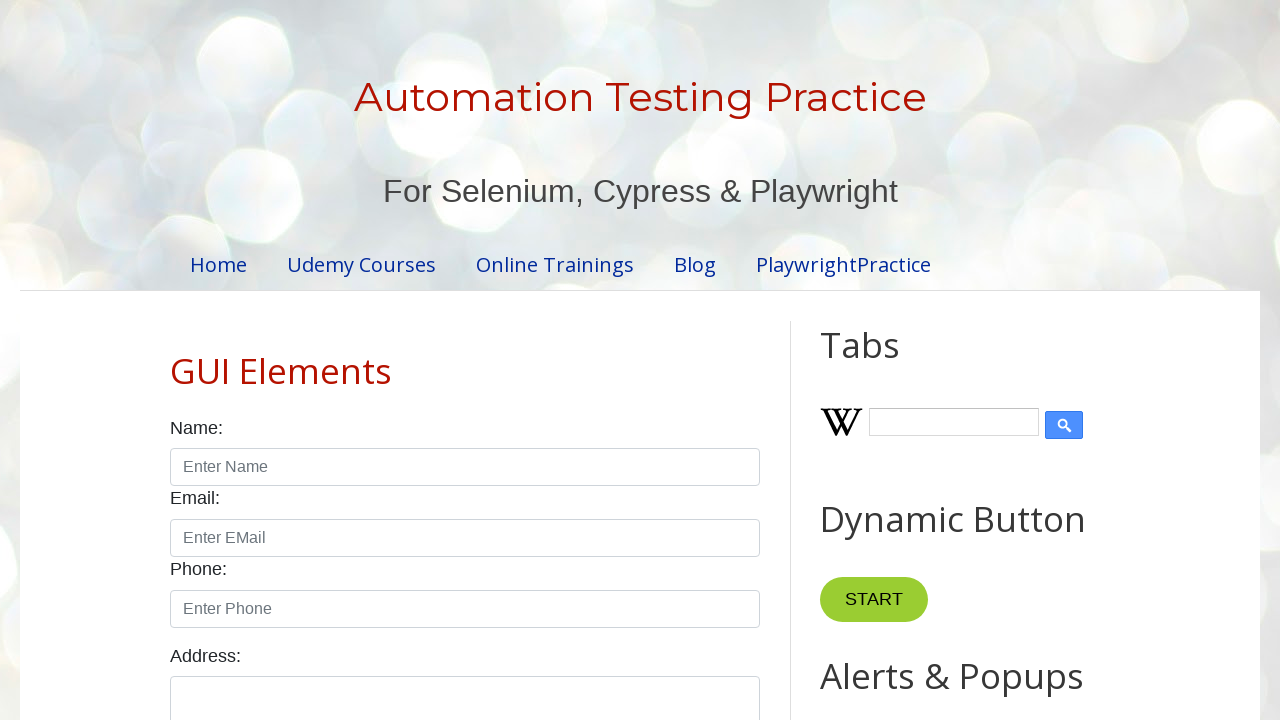

Waited for day checkboxes to be visible
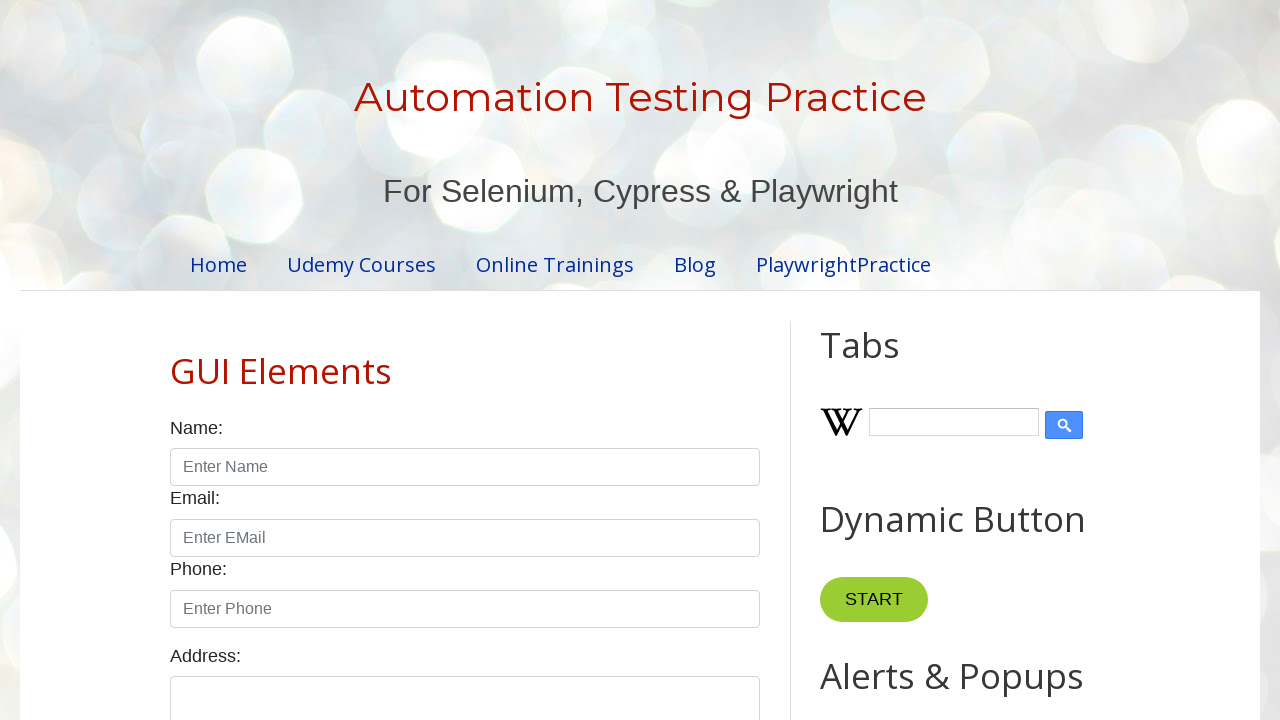

Located all day checkboxes on the page
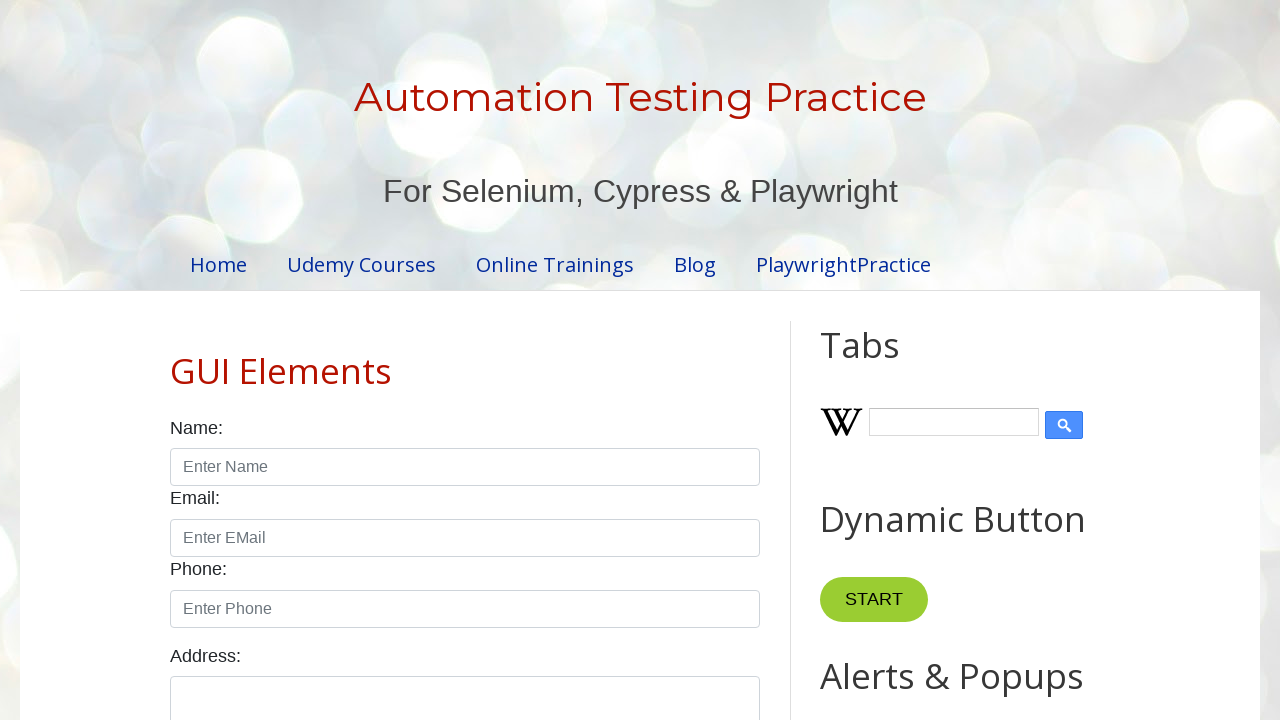

Found 7 total checkboxes
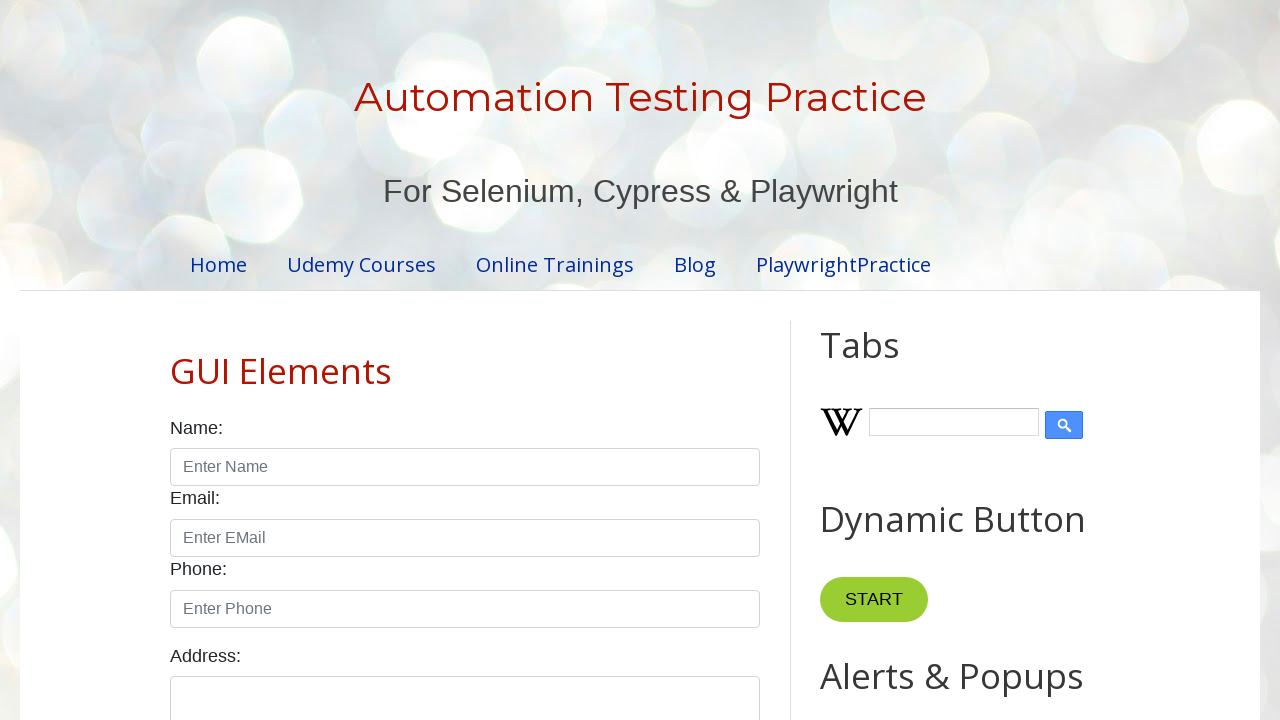

Selected weekday checkbox: monday at (272, 360) on xpath=//input[@class='form-check-input' and @type='checkbox'] >> nth=1
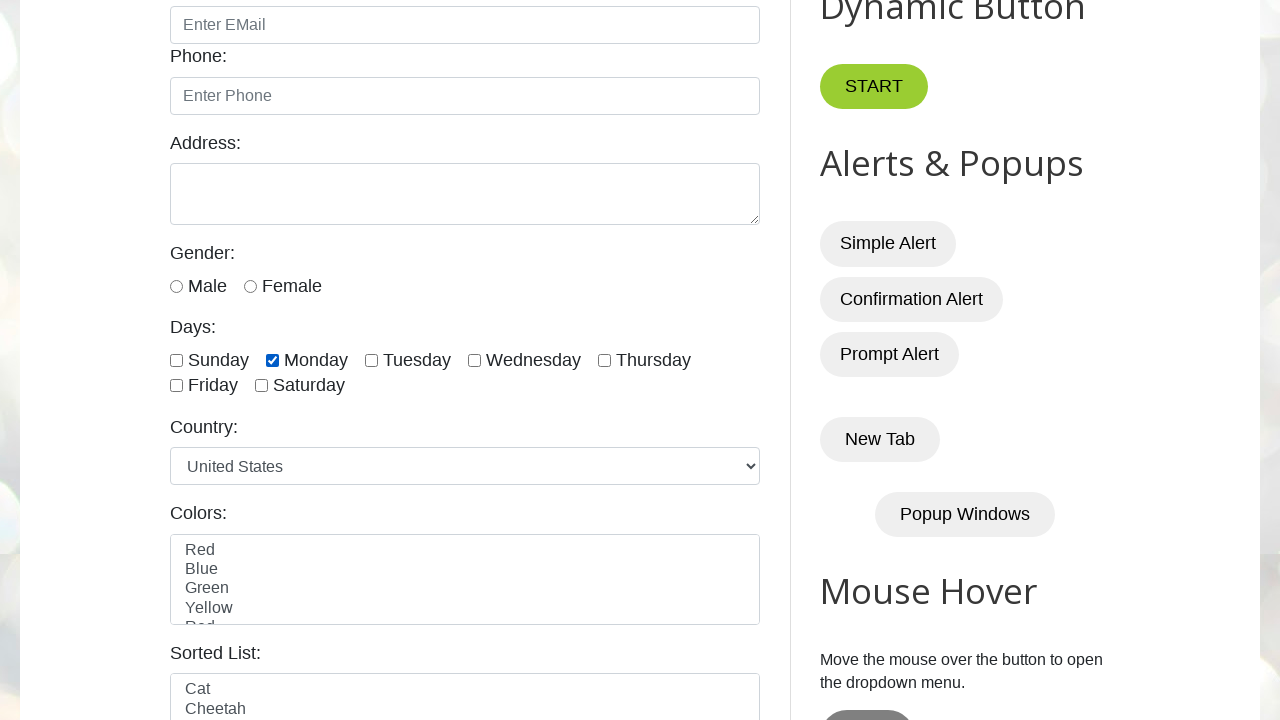

Selected weekday checkbox: tuesday at (372, 360) on xpath=//input[@class='form-check-input' and @type='checkbox'] >> nth=2
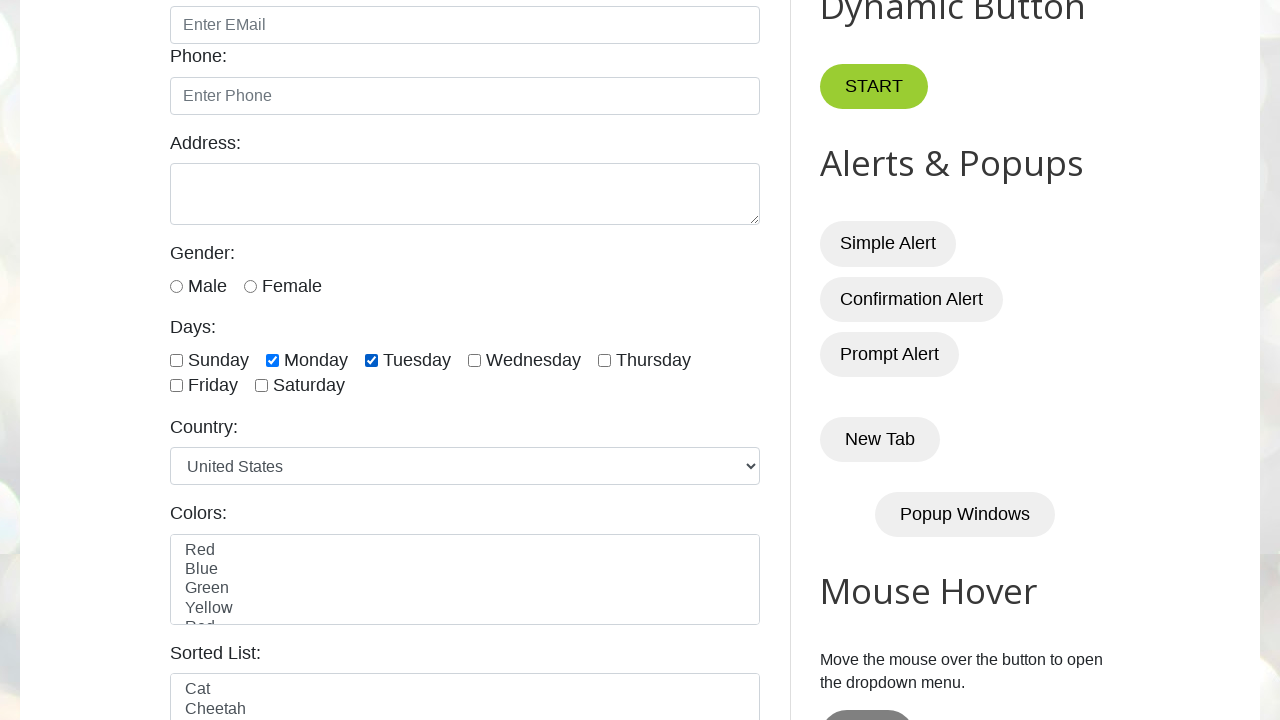

Selected weekday checkbox: wednesday at (474, 360) on xpath=//input[@class='form-check-input' and @type='checkbox'] >> nth=3
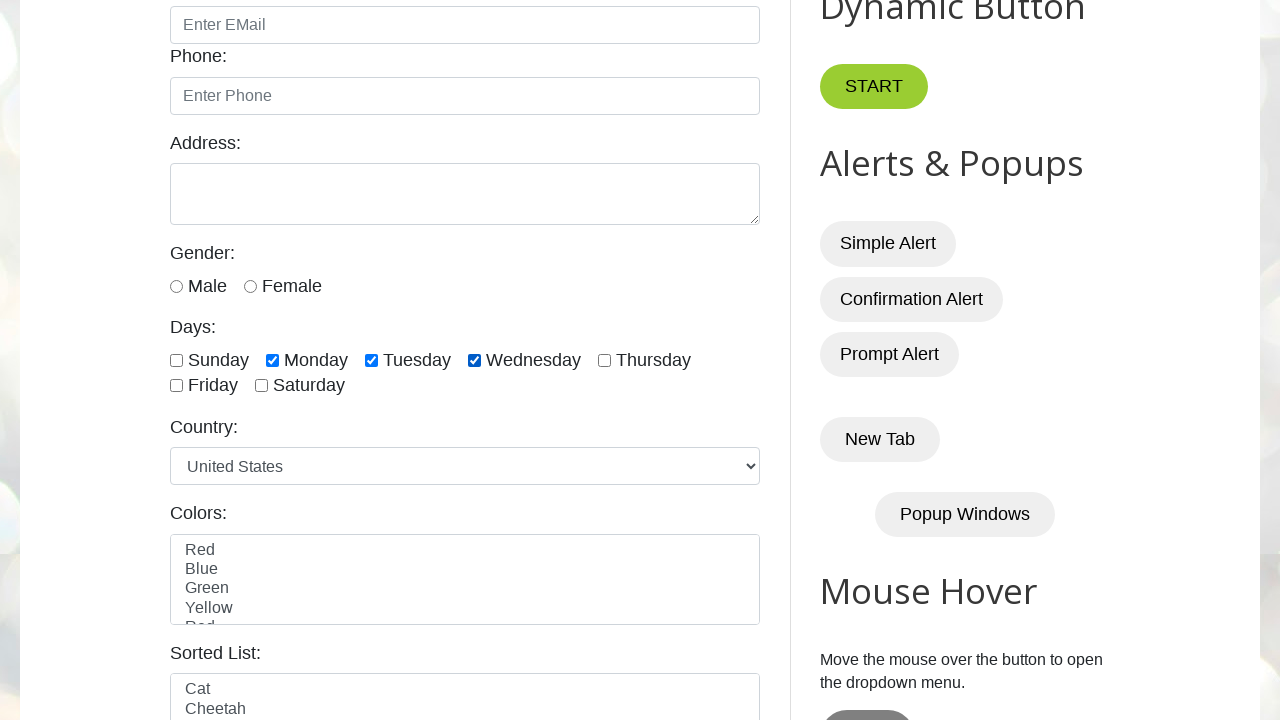

Selected weekday checkbox: thursday at (604, 360) on xpath=//input[@class='form-check-input' and @type='checkbox'] >> nth=4
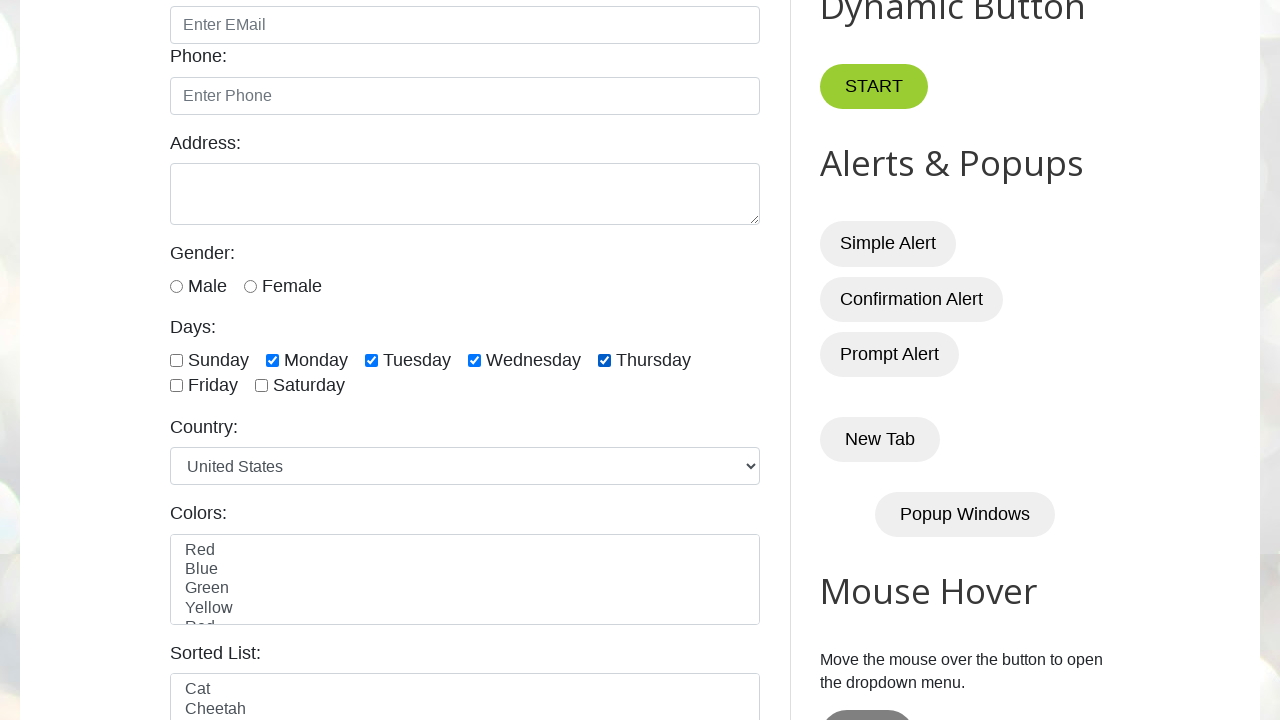

Selected weekday checkbox: friday at (176, 386) on xpath=//input[@class='form-check-input' and @type='checkbox'] >> nth=5
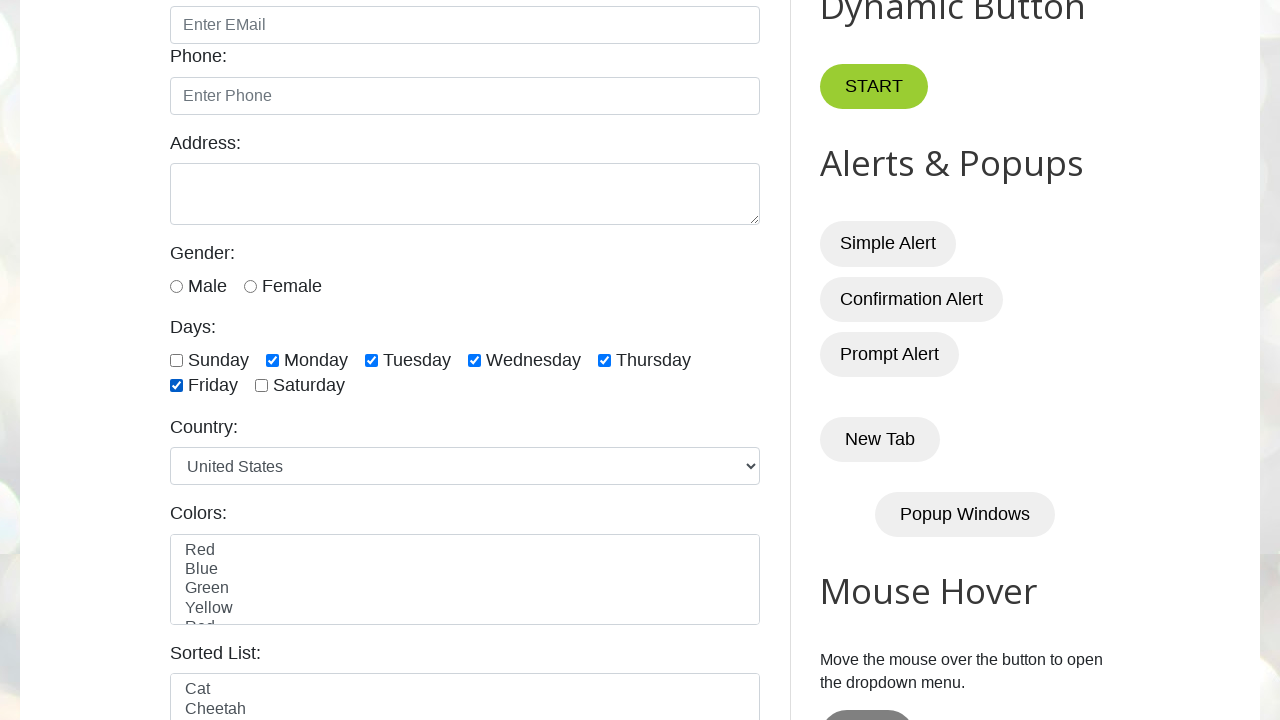

Unchecked checkbox: monday at (272, 360) on xpath=//input[@class='form-check-input' and @type='checkbox'] >> nth=1
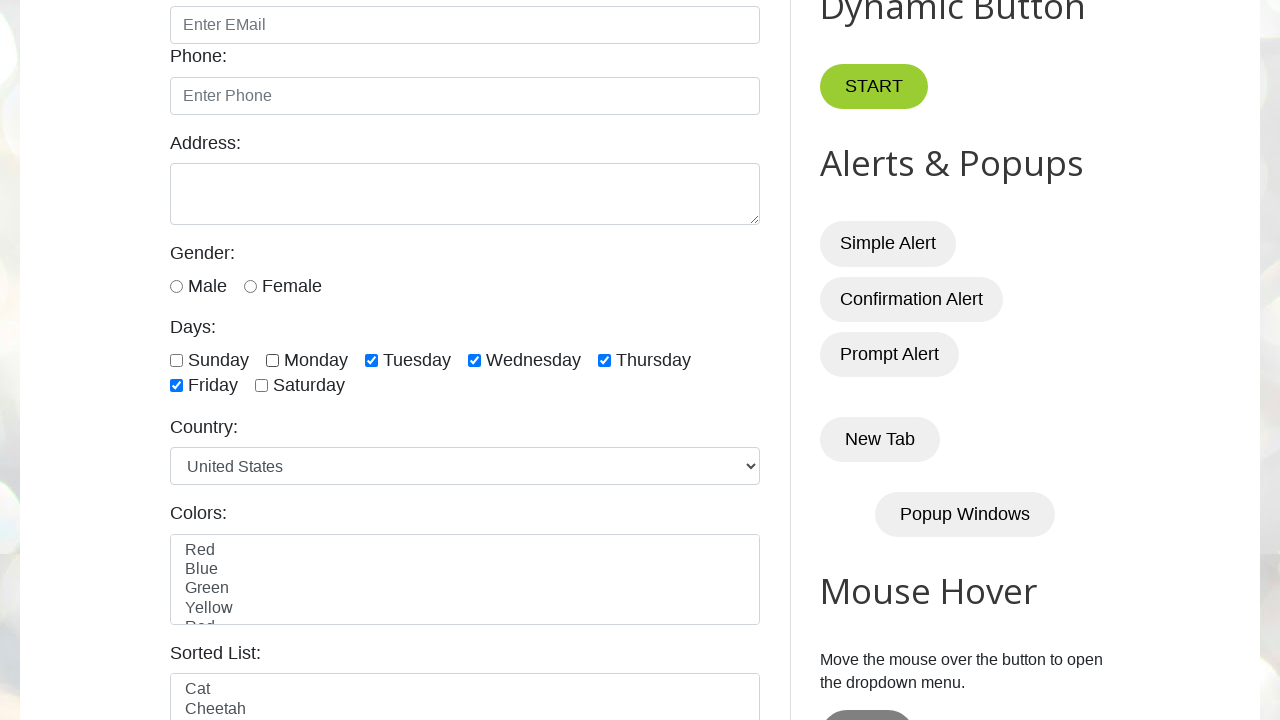

Unchecked checkbox: tuesday at (372, 360) on xpath=//input[@class='form-check-input' and @type='checkbox'] >> nth=2
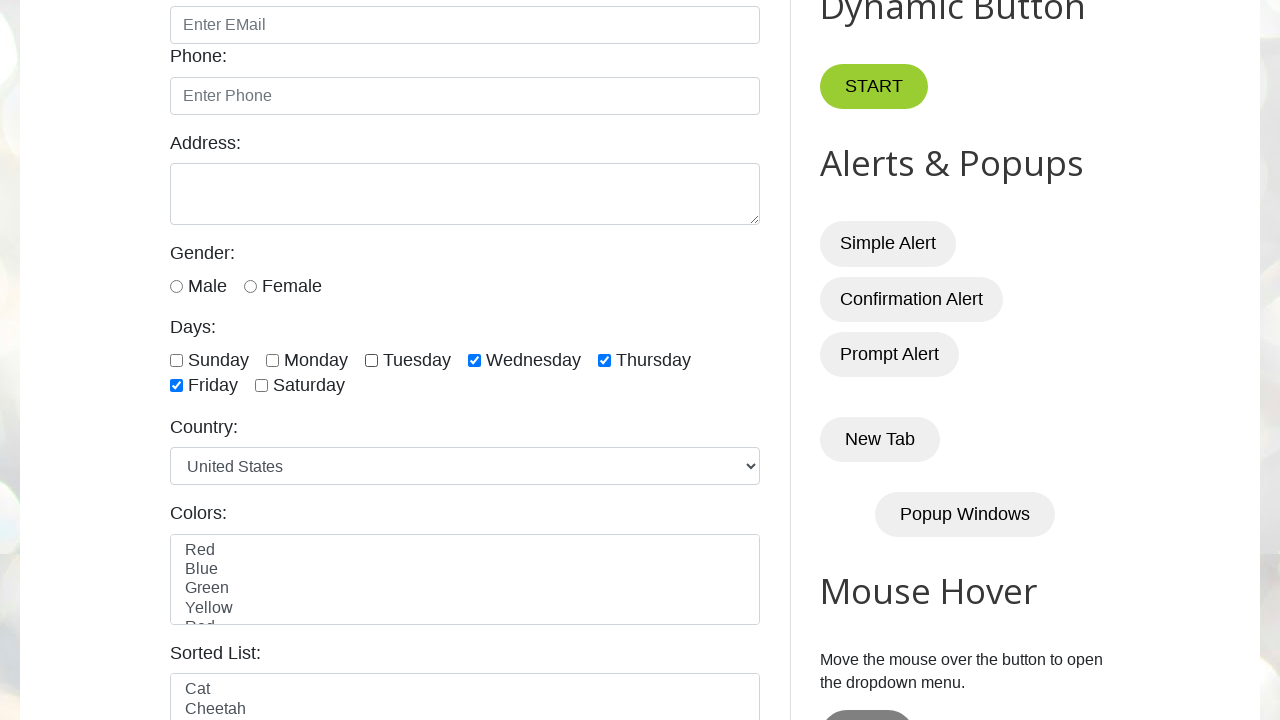

Unchecked checkbox: wednesday at (474, 360) on xpath=//input[@class='form-check-input' and @type='checkbox'] >> nth=3
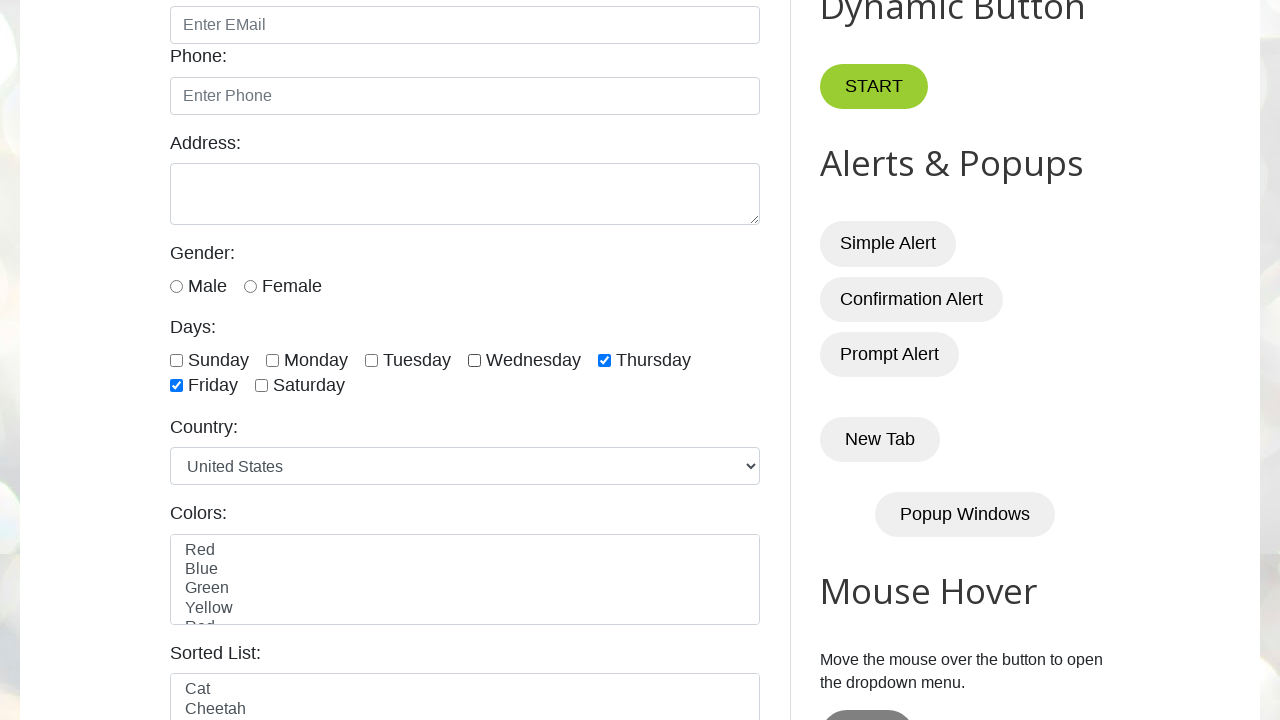

Unchecked checkbox: thursday at (604, 360) on xpath=//input[@class='form-check-input' and @type='checkbox'] >> nth=4
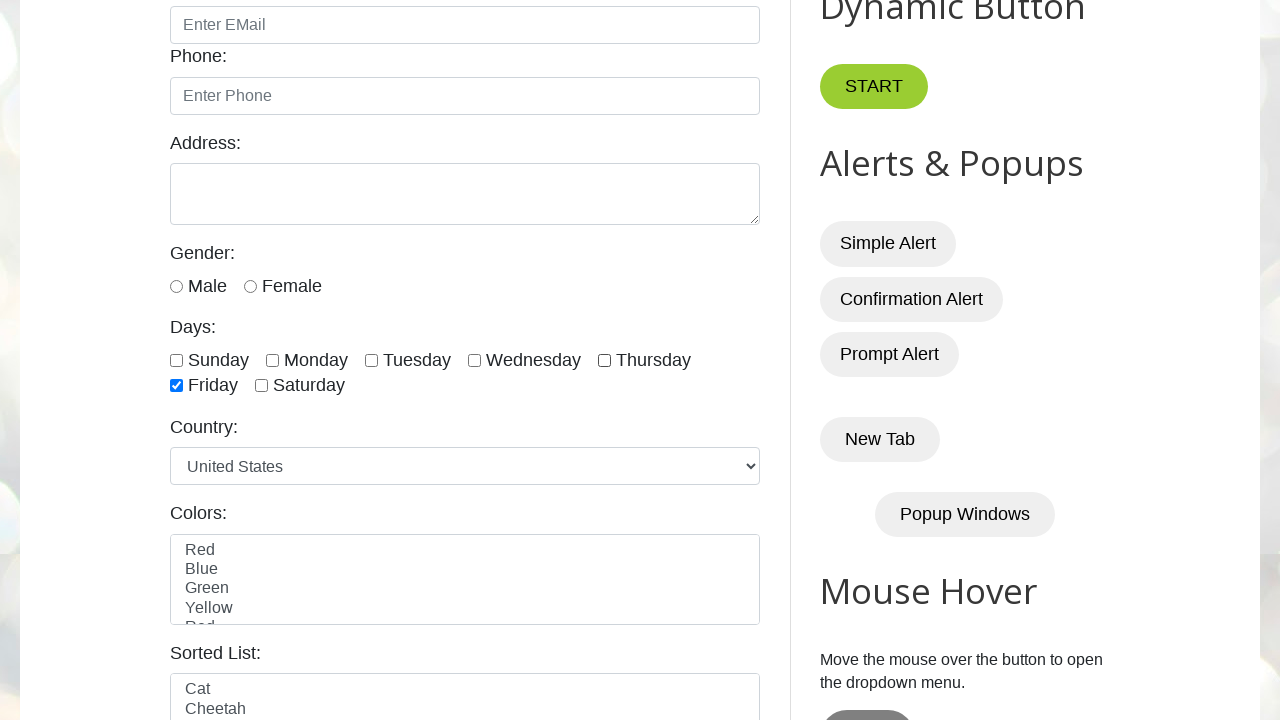

Unchecked checkbox: friday at (176, 386) on xpath=//input[@class='form-check-input' and @type='checkbox'] >> nth=5
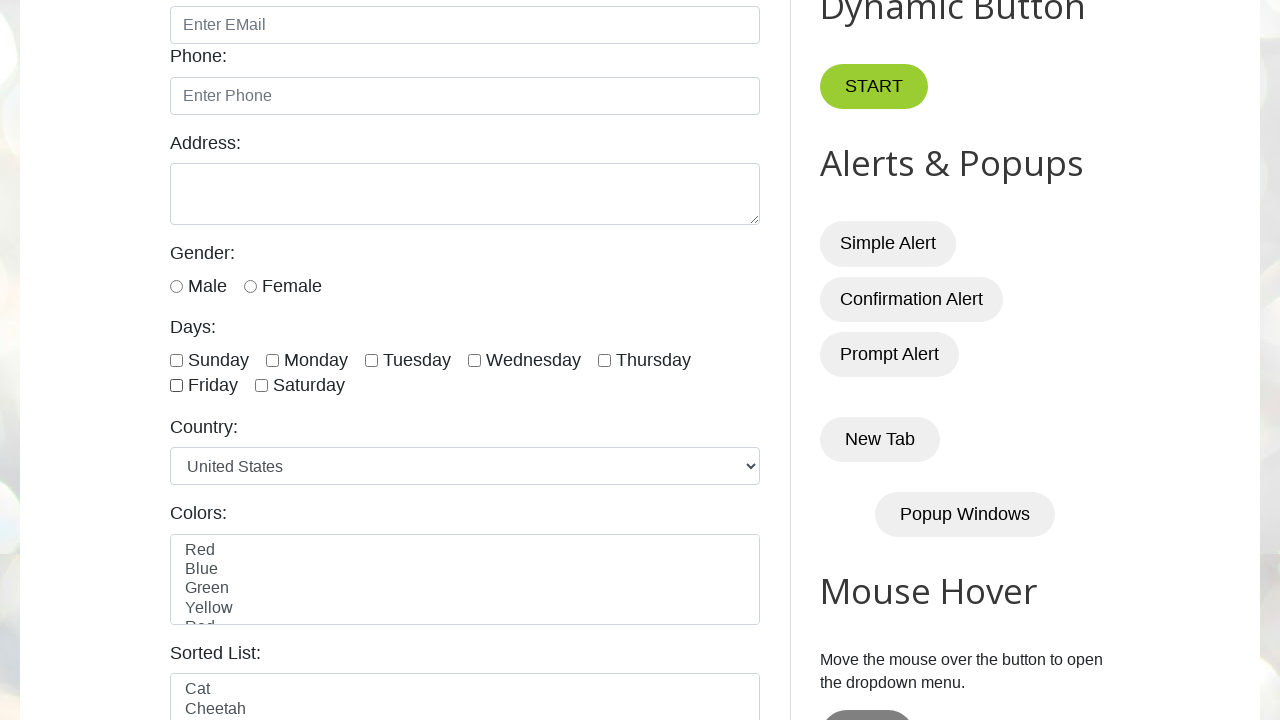

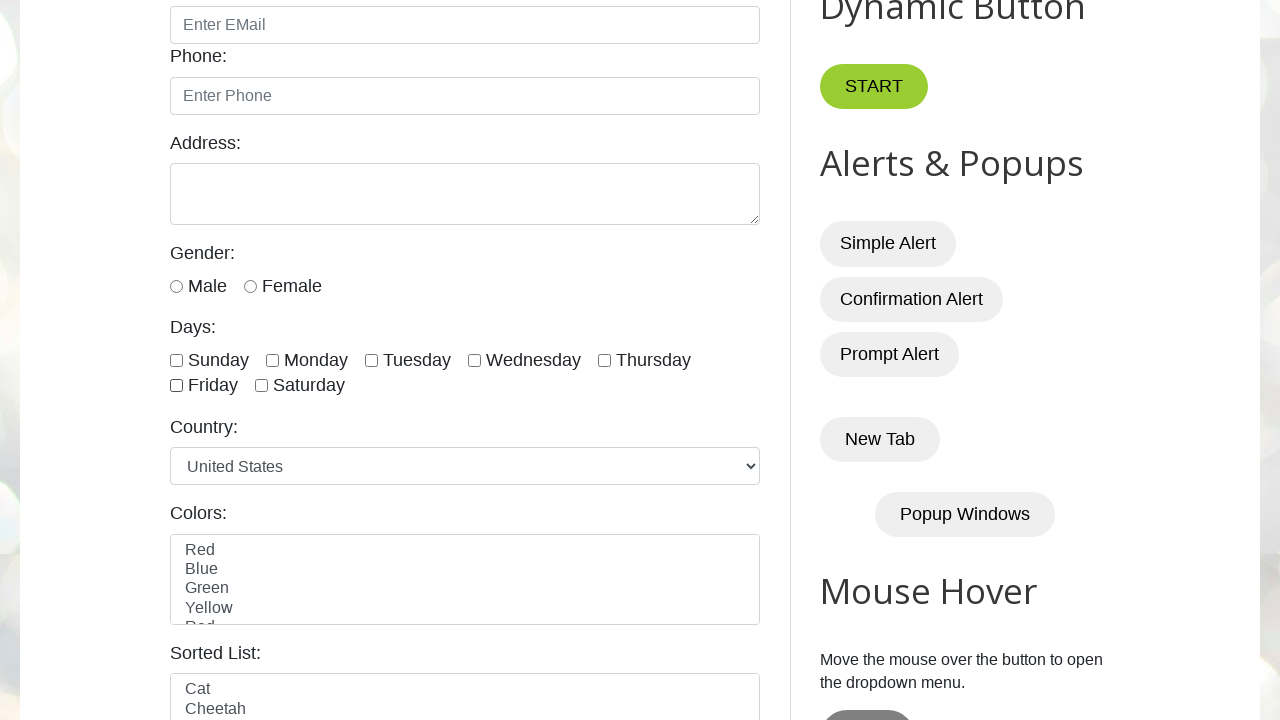